Tests JavaScript alert functionality with text input by navigating to the alert with textbox tab, triggering the alert, entering text, and accepting it

Starting URL: http://demo.automationtesting.in/Alerts.html

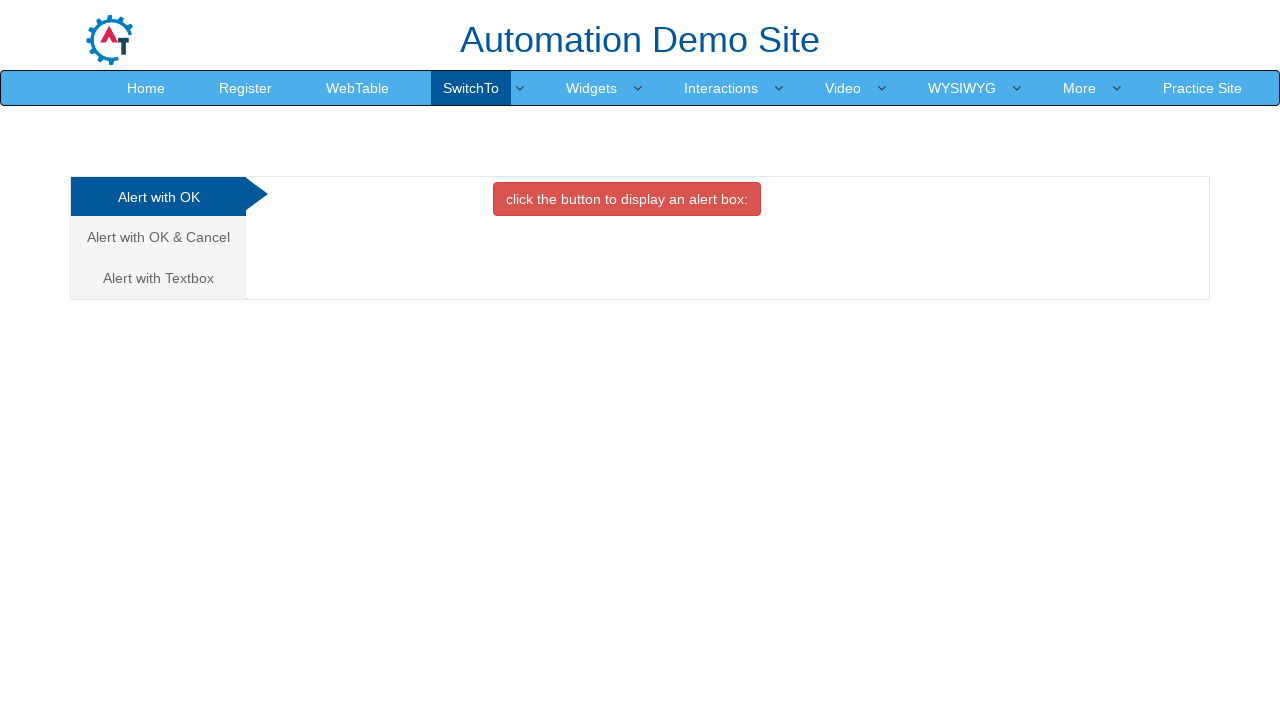

Clicked on 'Alert with Textbox' tab at (158, 278) on a:text('Alert with Textbox')
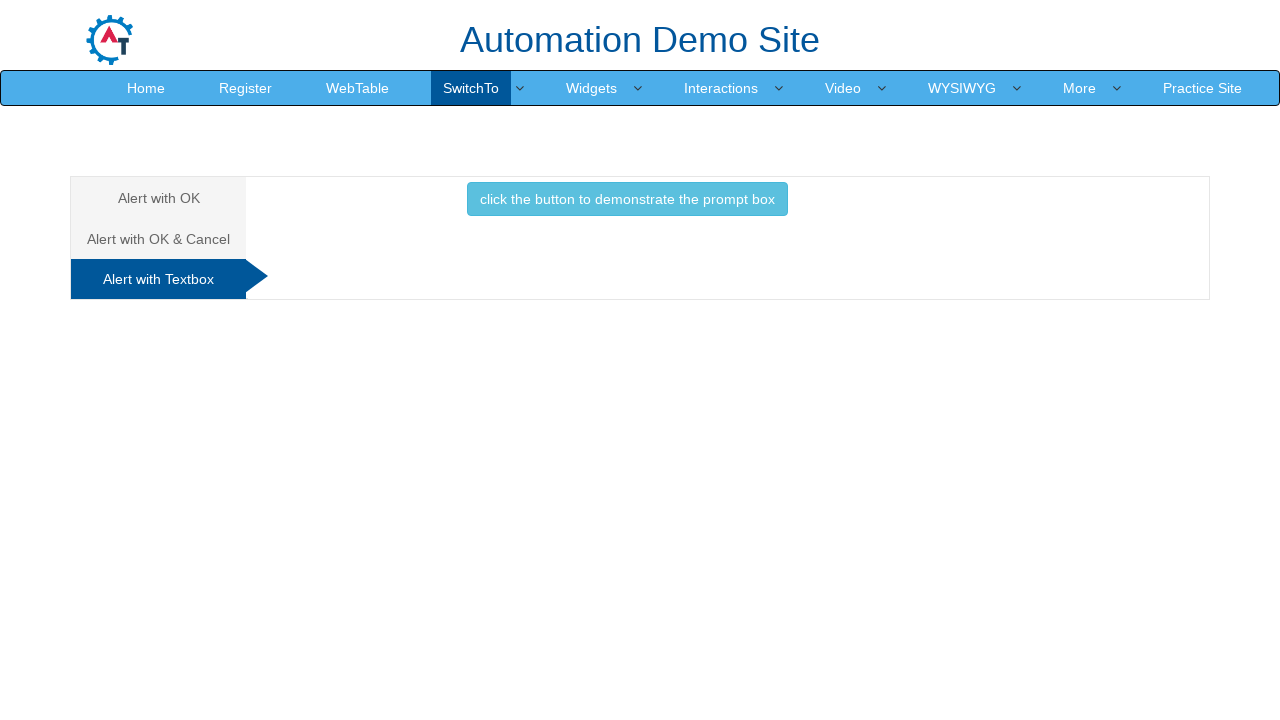

Waited for page to be ready
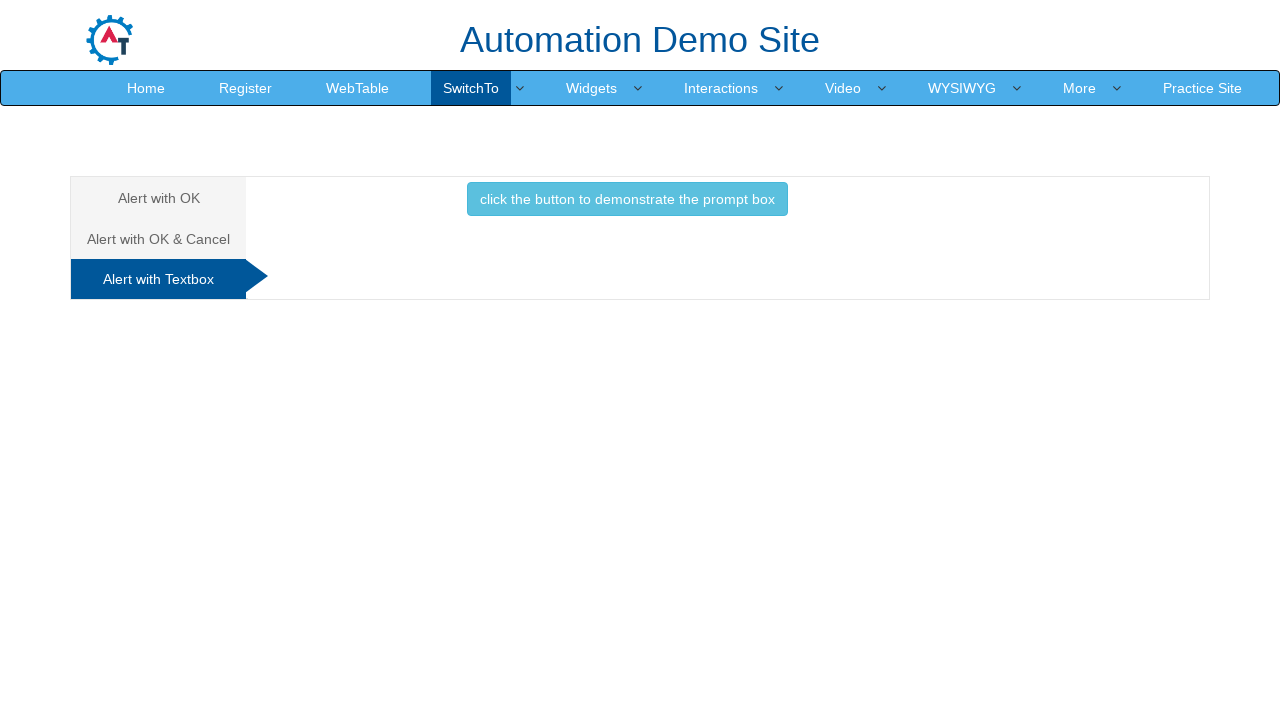

Clicked button to trigger alert with textbox at (627, 199) on xpath=//*[@class='btn btn-info']
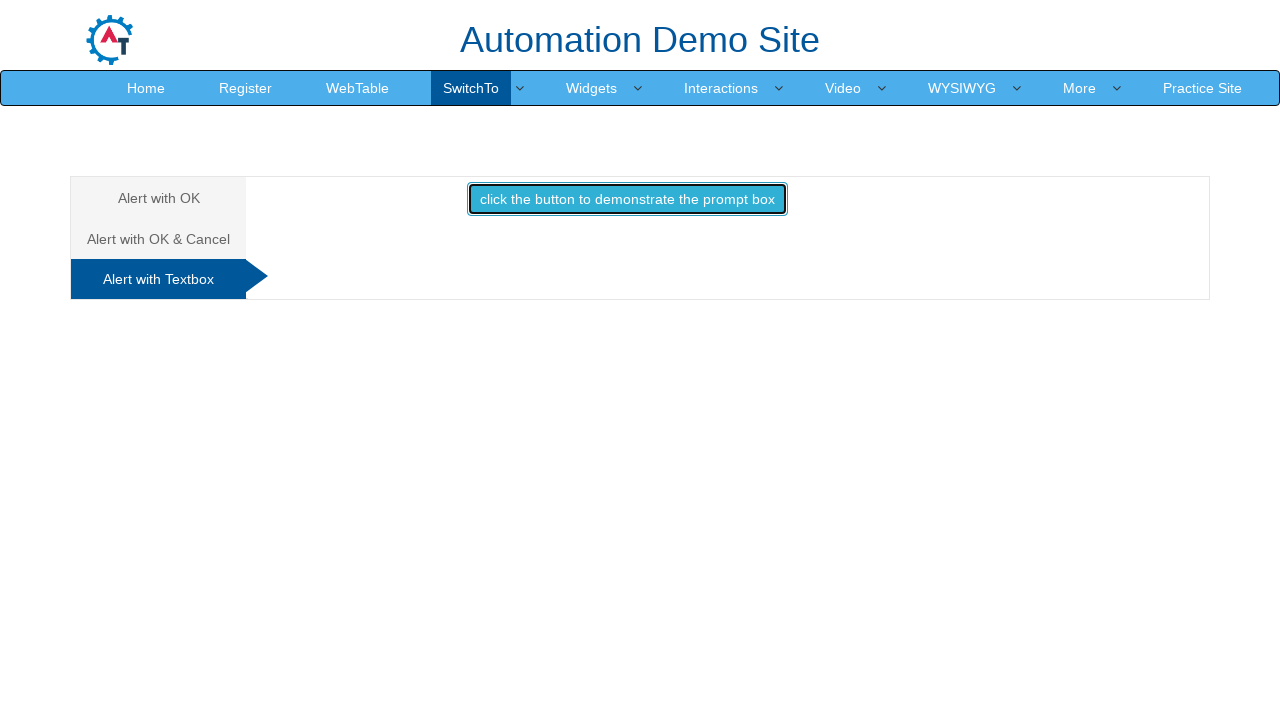

Set up dialog handler to accept with text 'Shahbaz'
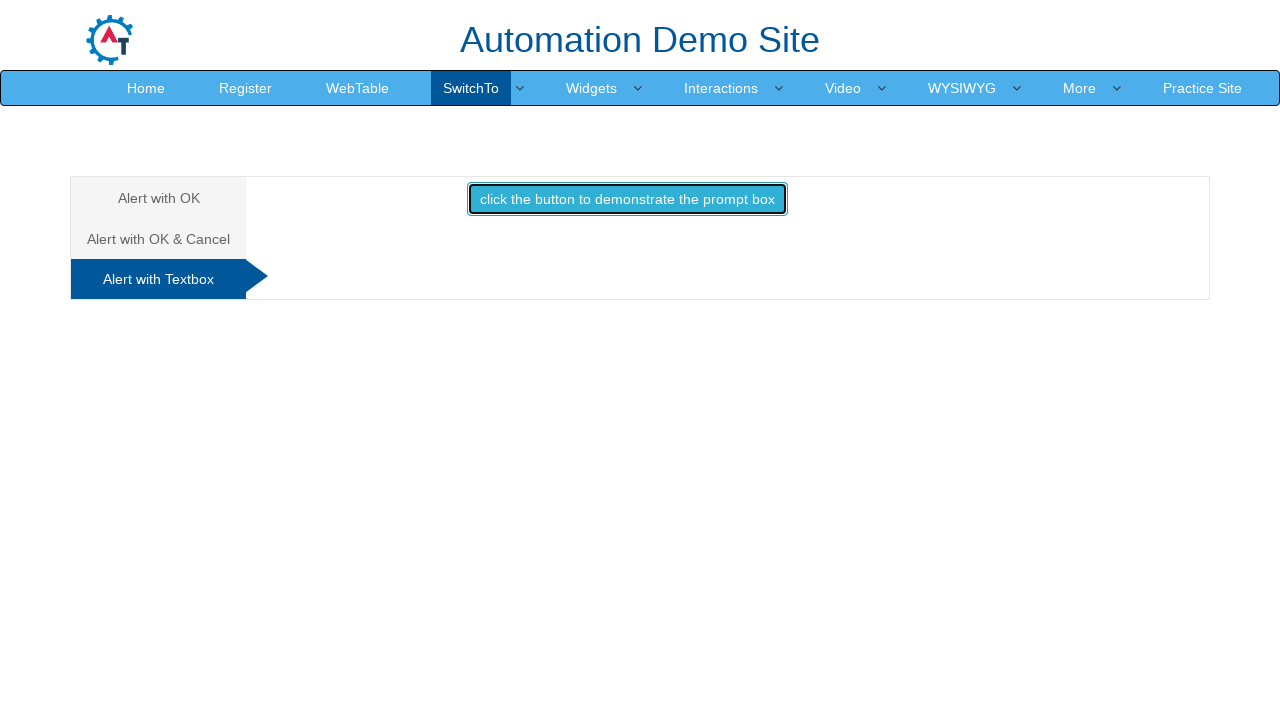

Set up alternative dialog handler to accept with text 'Marcus'
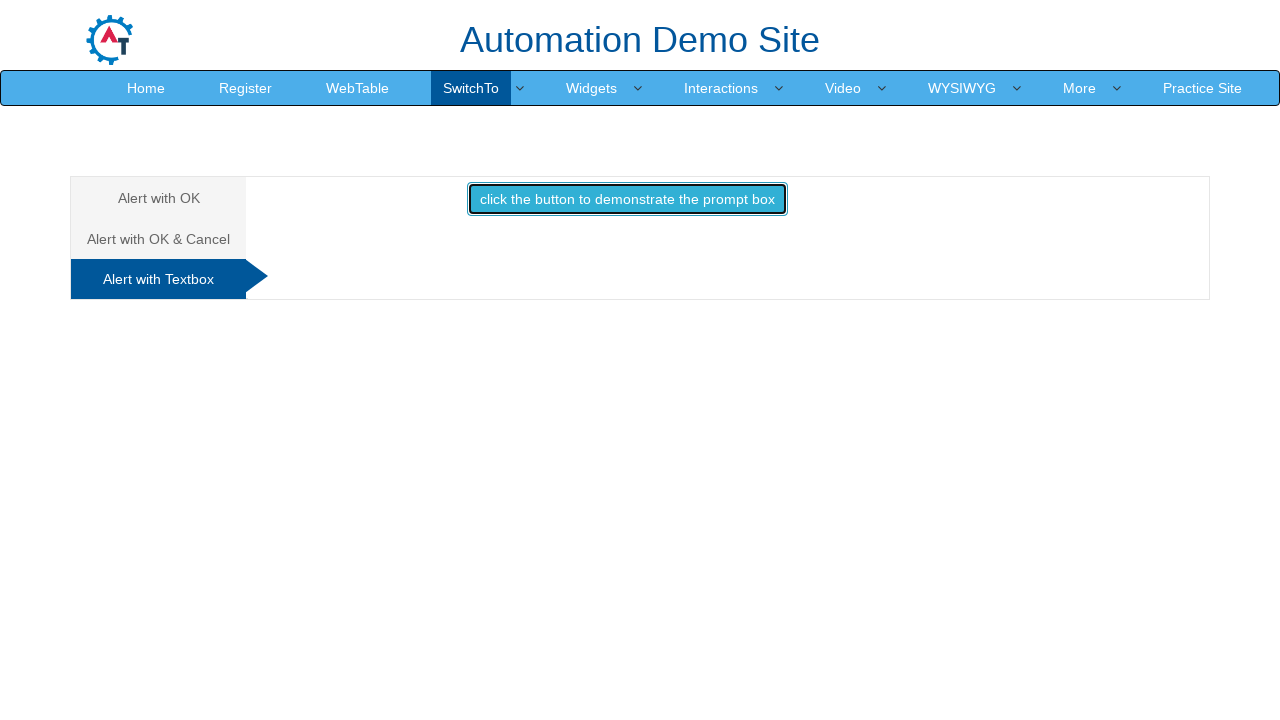

Clicked button to trigger prompt dialog at (627, 199) on button.btn.btn-info
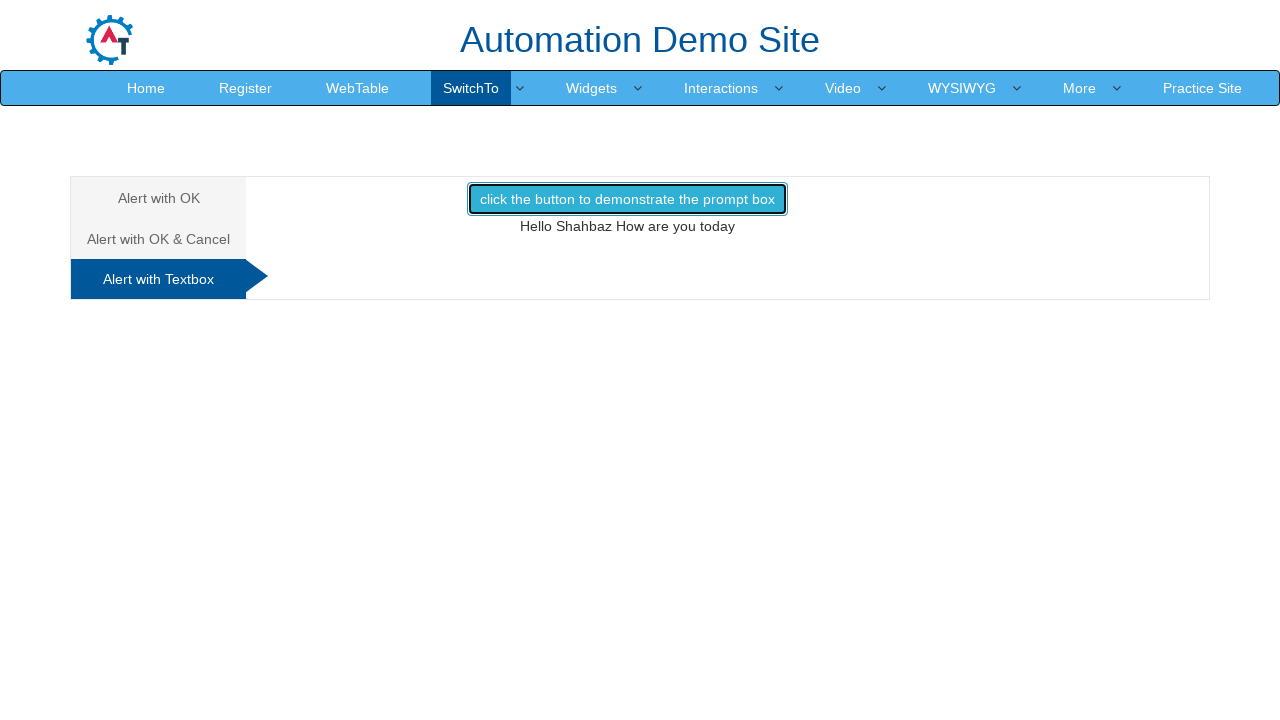

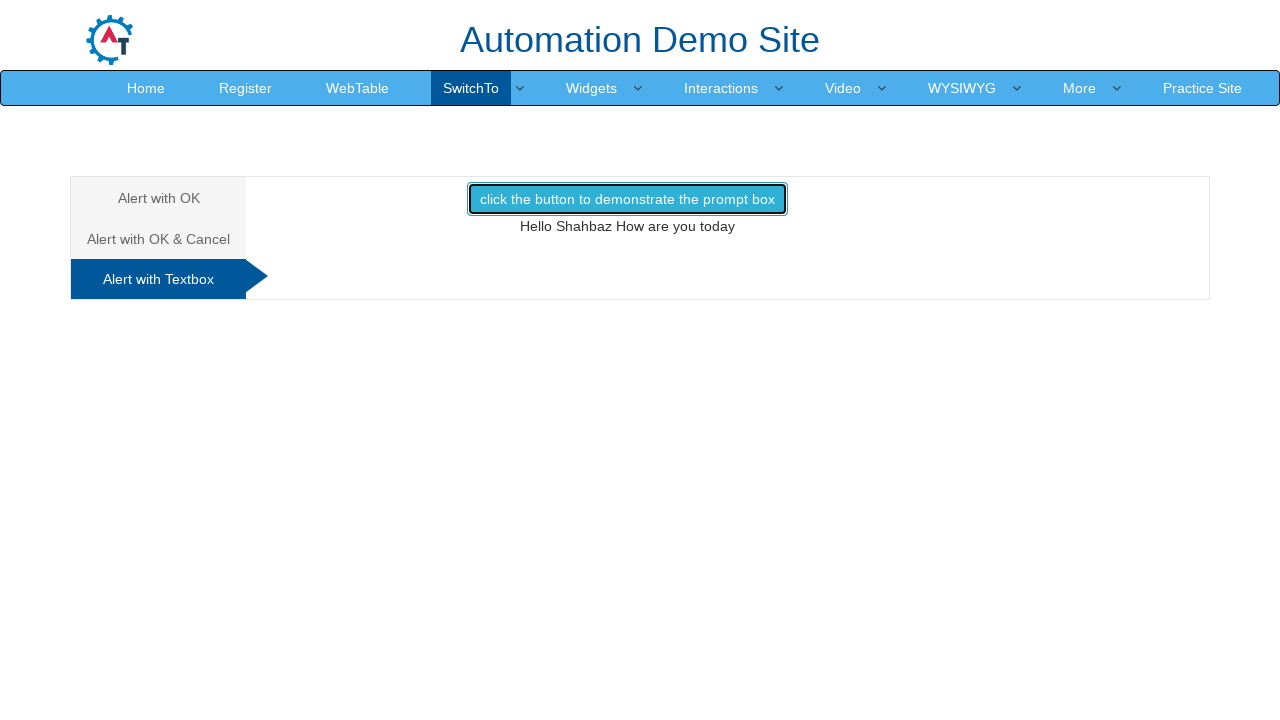